Tests infinite scroll page by scrolling down repeatedly using scrollIntoView

Starting URL: https://the-internet.herokuapp.com

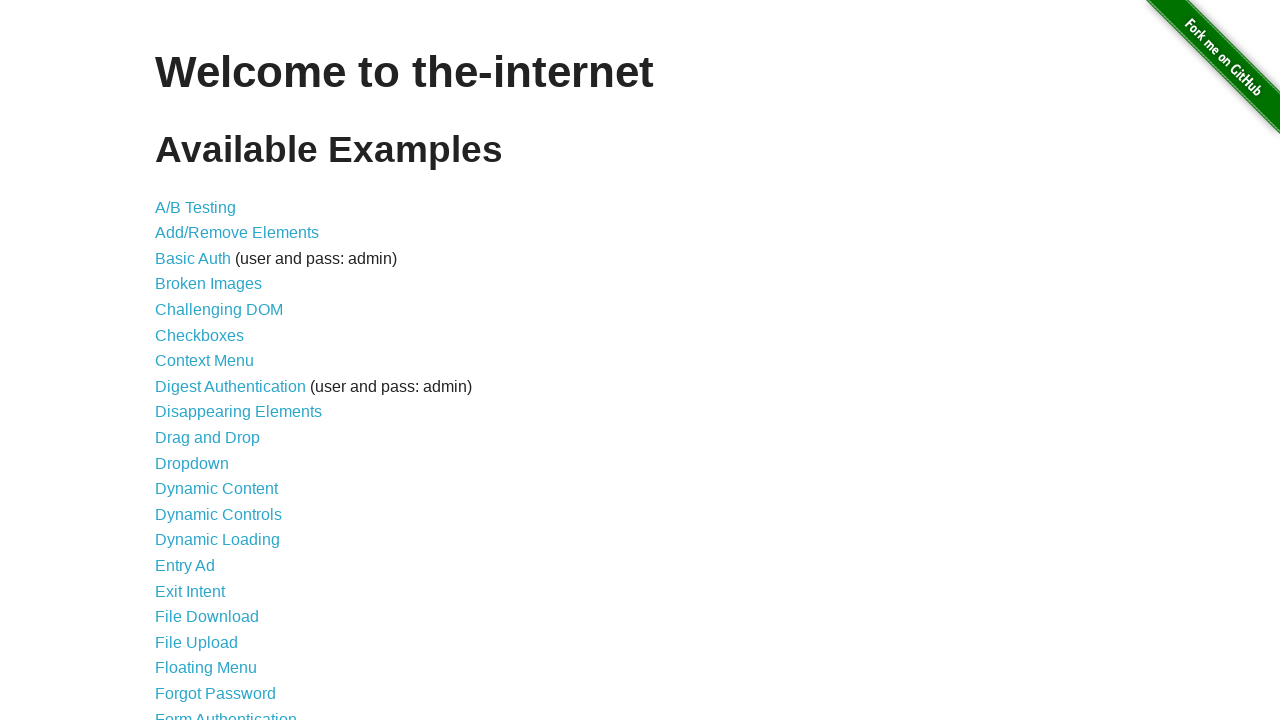

Clicked on Infinite Scroll link at (201, 360) on internal:role=link[name="Infinite Scroll"i]
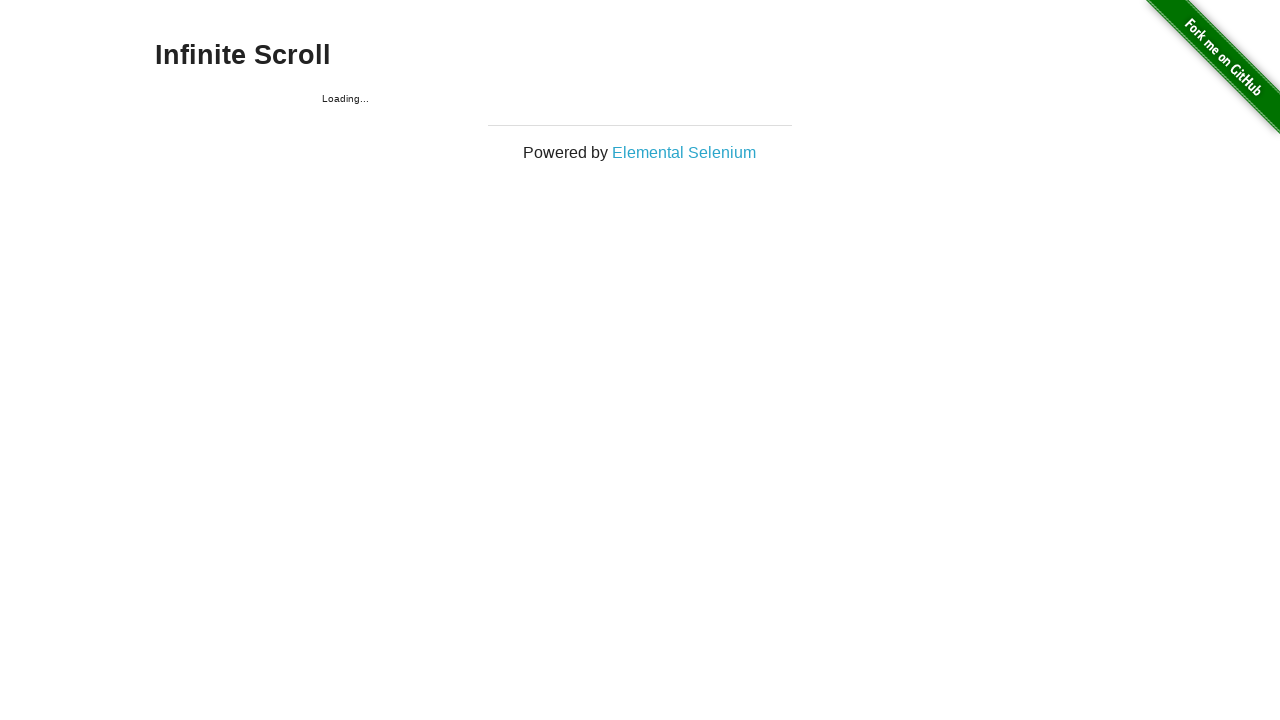

Page load state completed
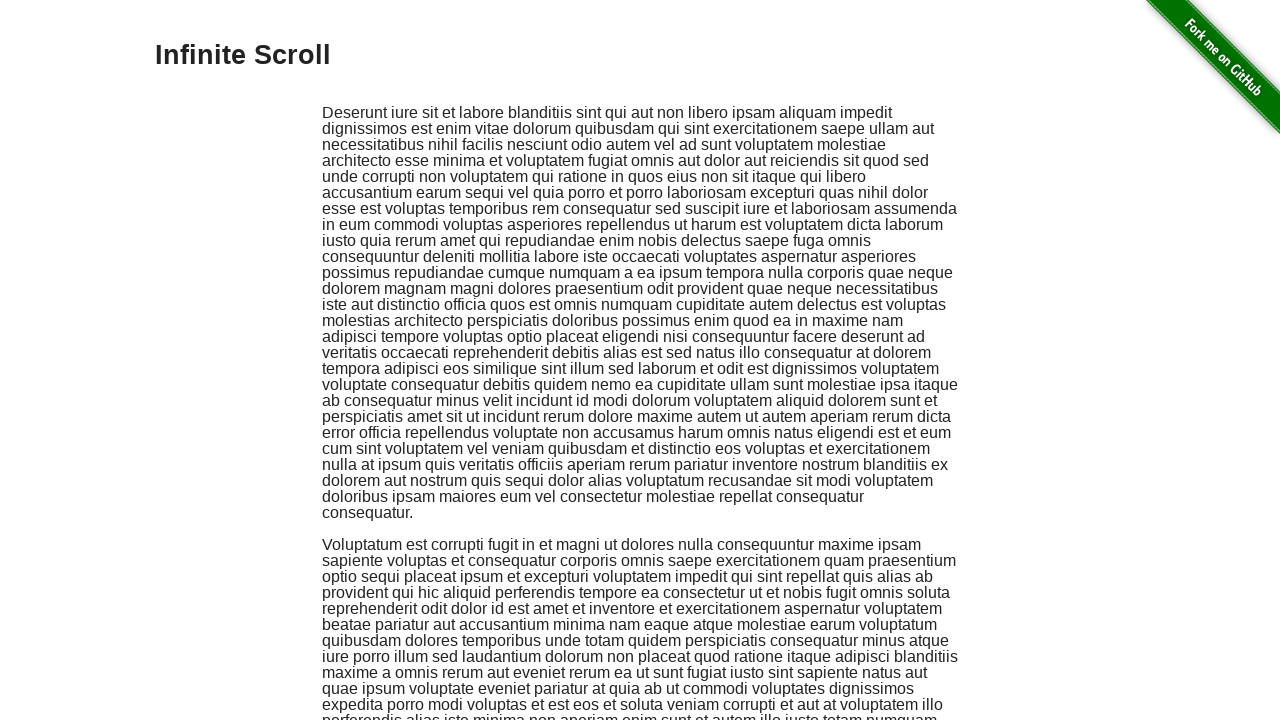

Infinite Scroll heading became visible
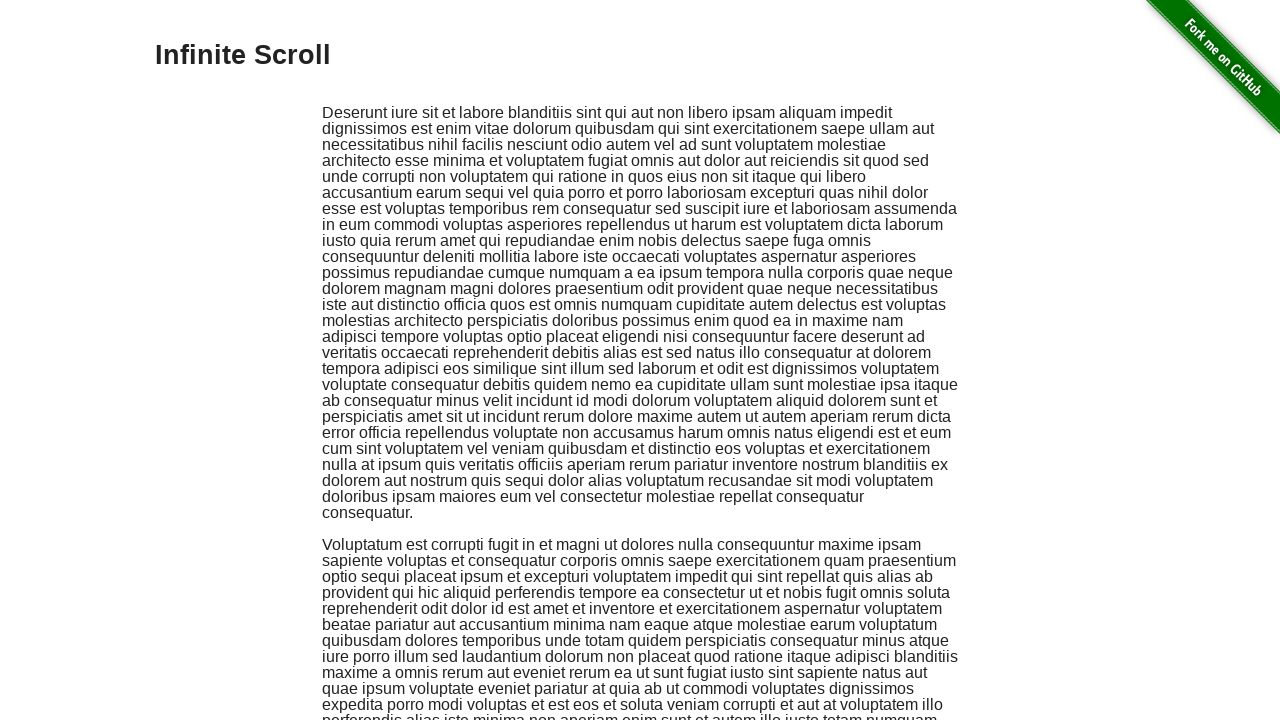

Hovered over Infinite Scroll heading at (640, 56) on xpath=//h3[text()='Infinite Scroll']
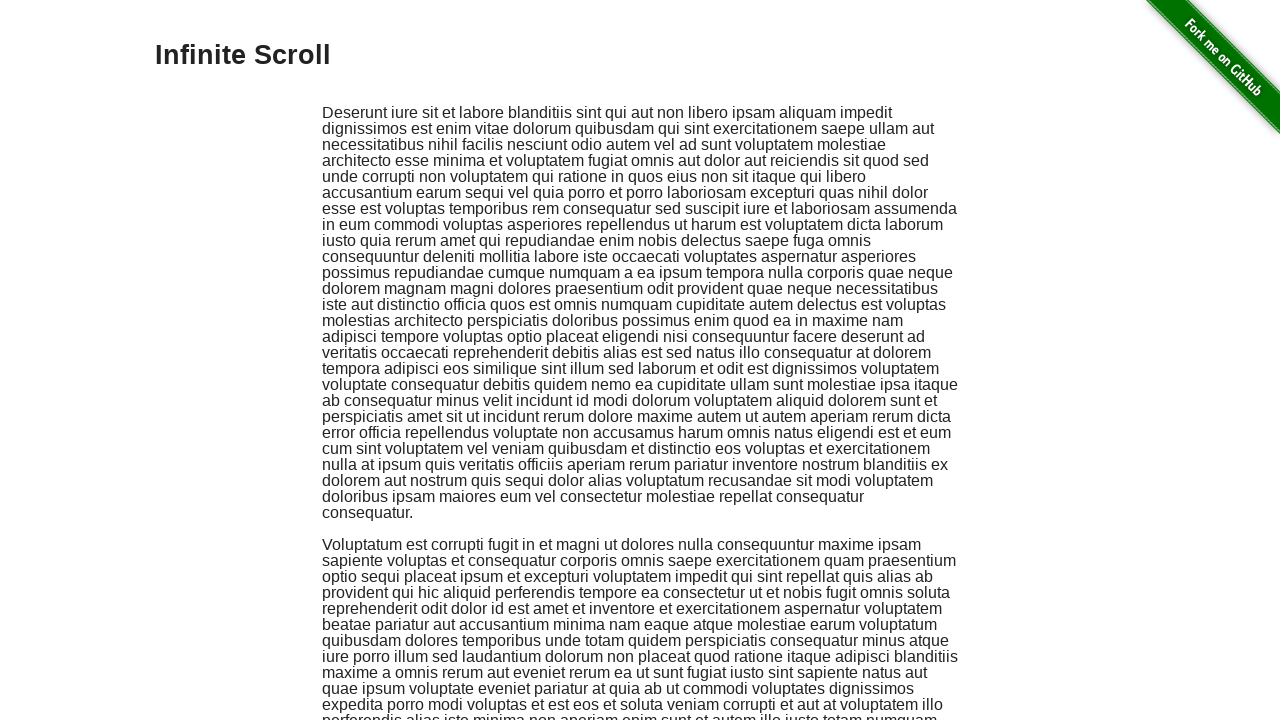

Scrolled page footer into view (iteration 1/5)
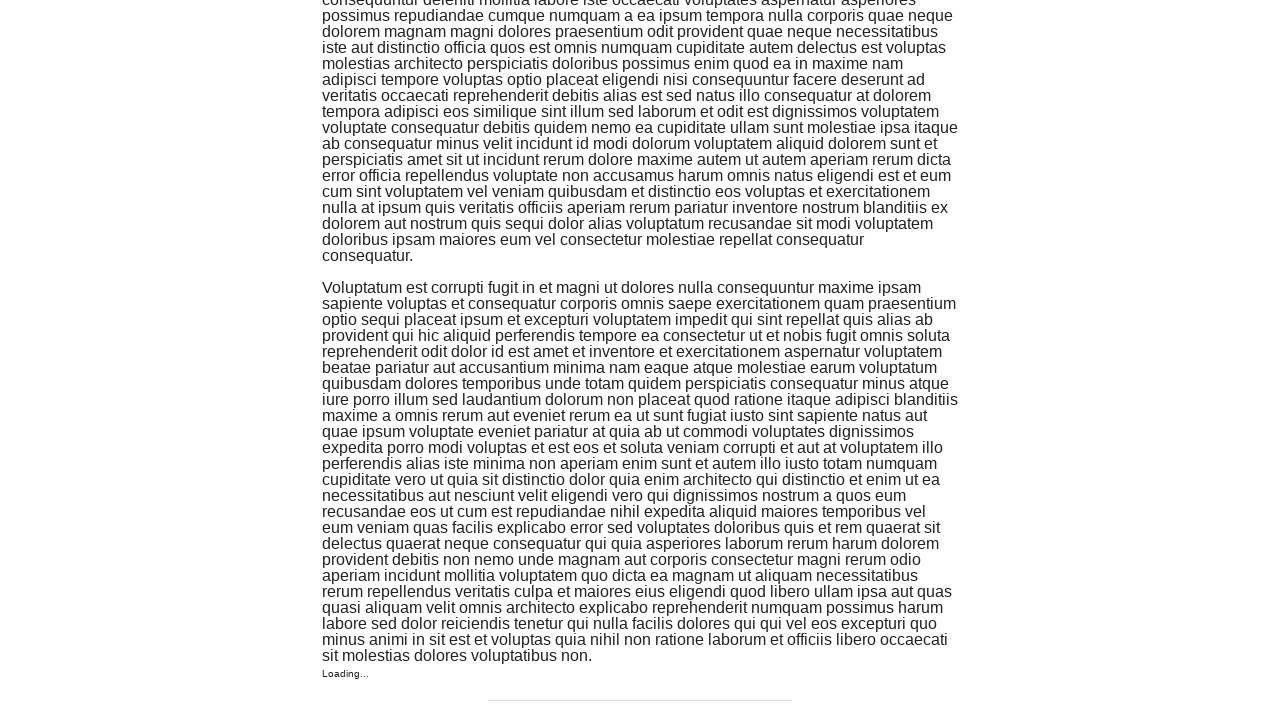

Waited 1 second for content to load (iteration 1/5)
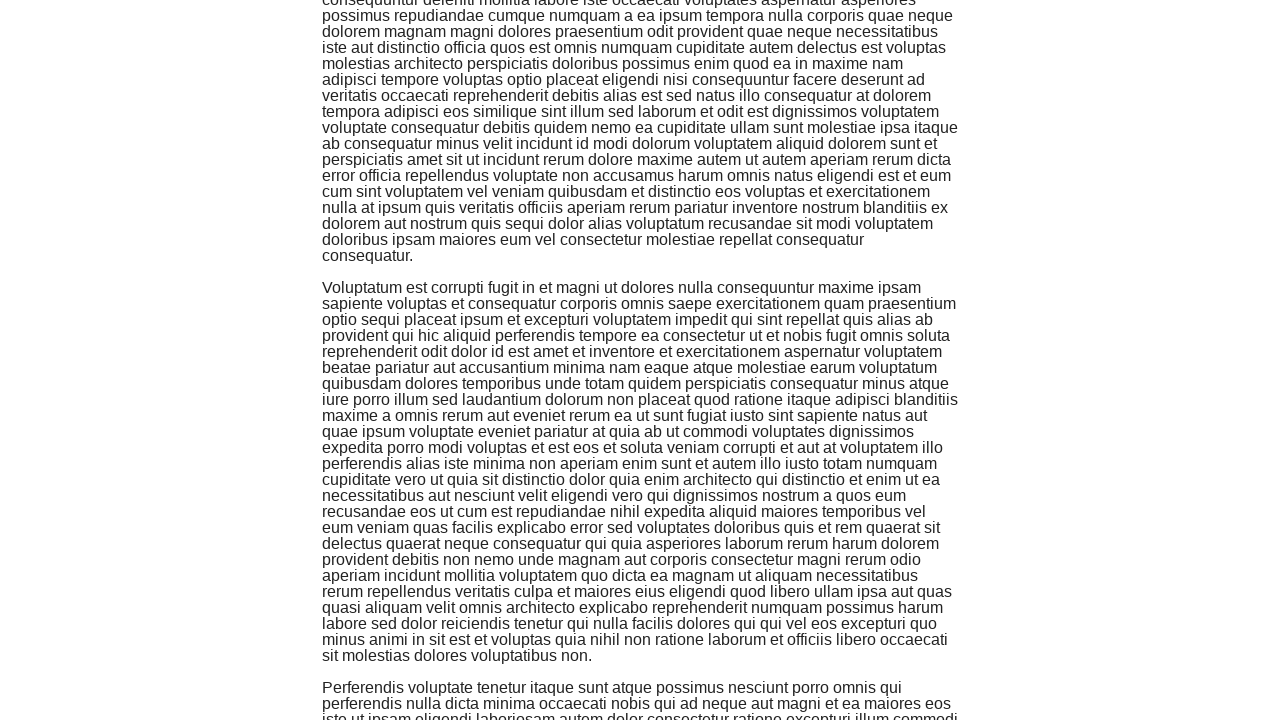

Scrolled page footer into view (iteration 2/5)
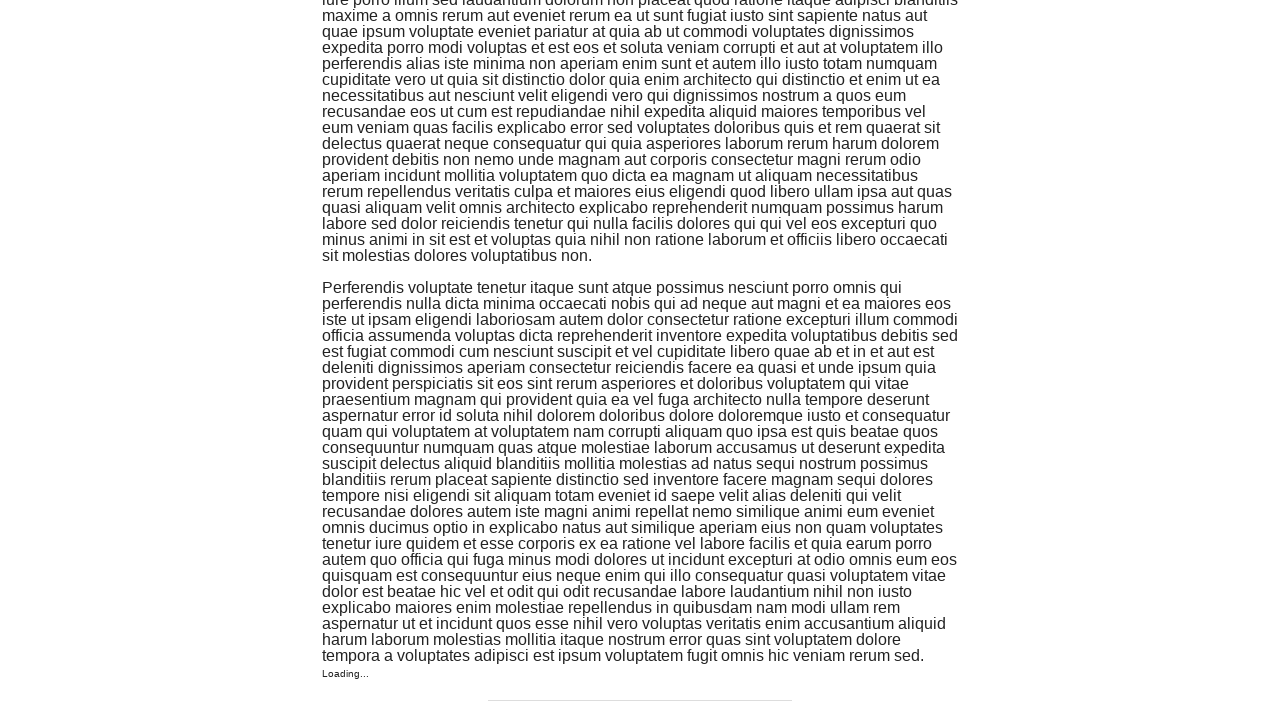

Waited 1 second for content to load (iteration 2/5)
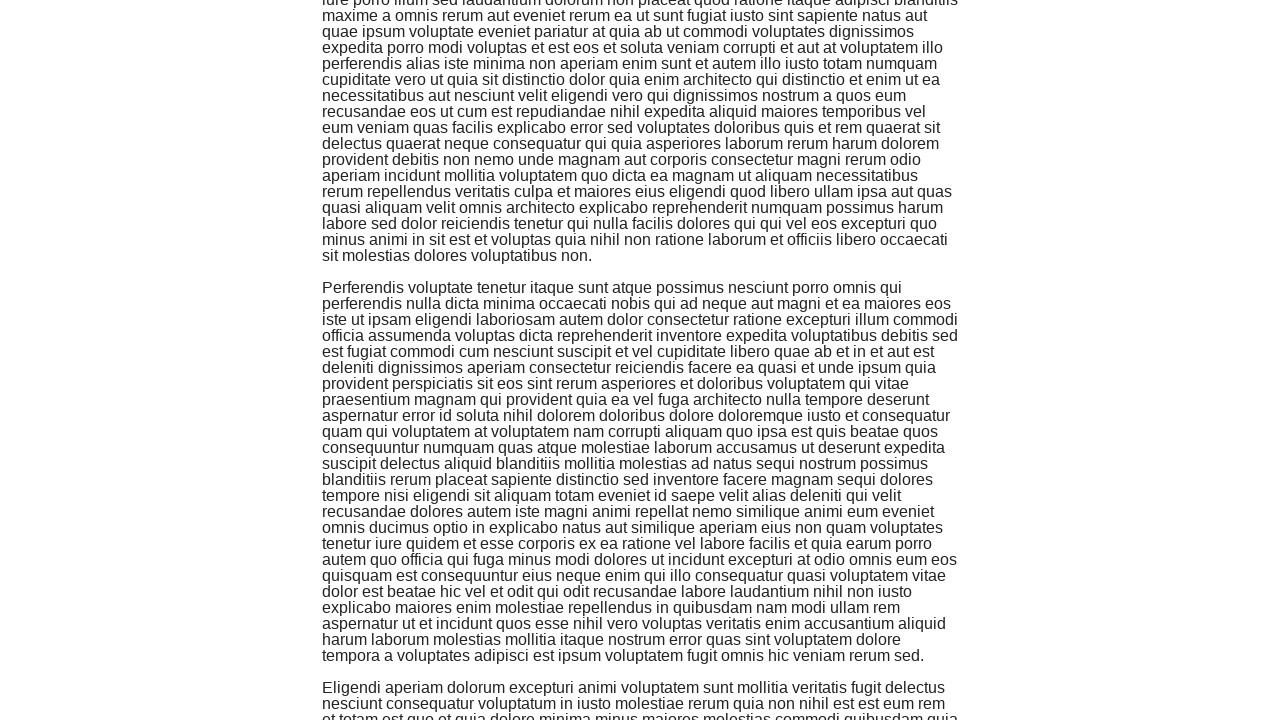

Scrolled page footer into view (iteration 3/5)
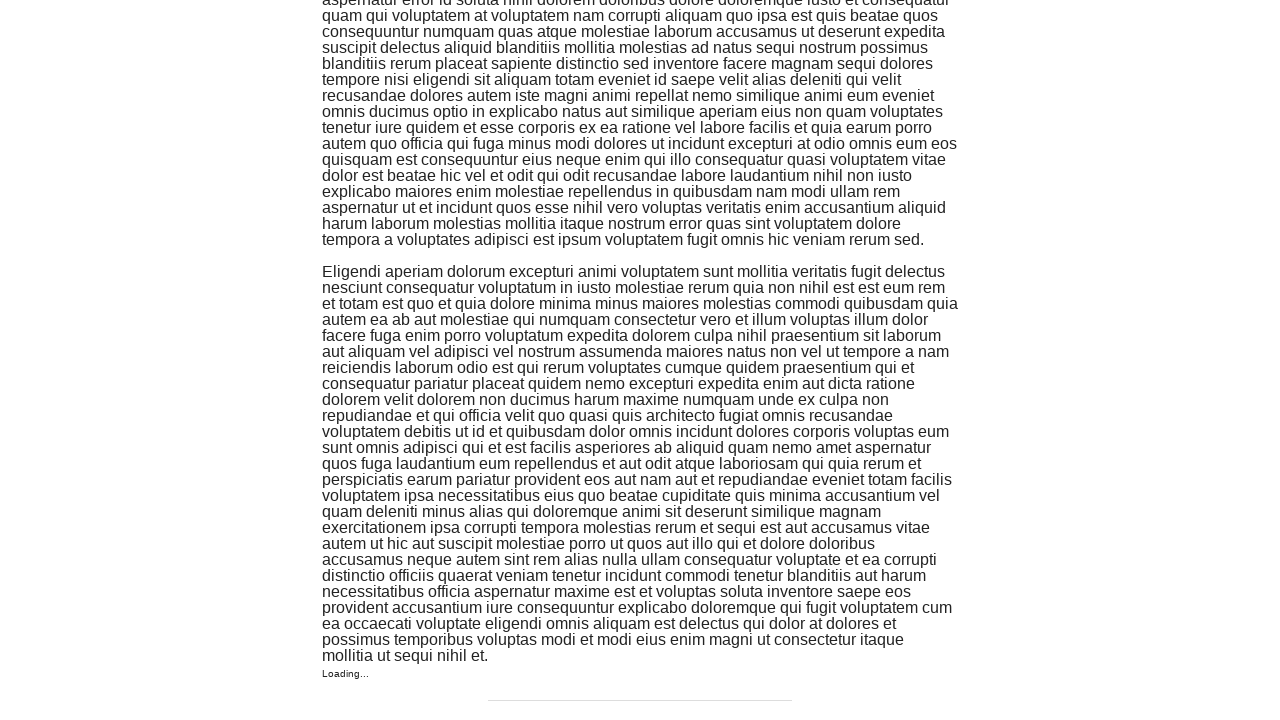

Waited 1 second for content to load (iteration 3/5)
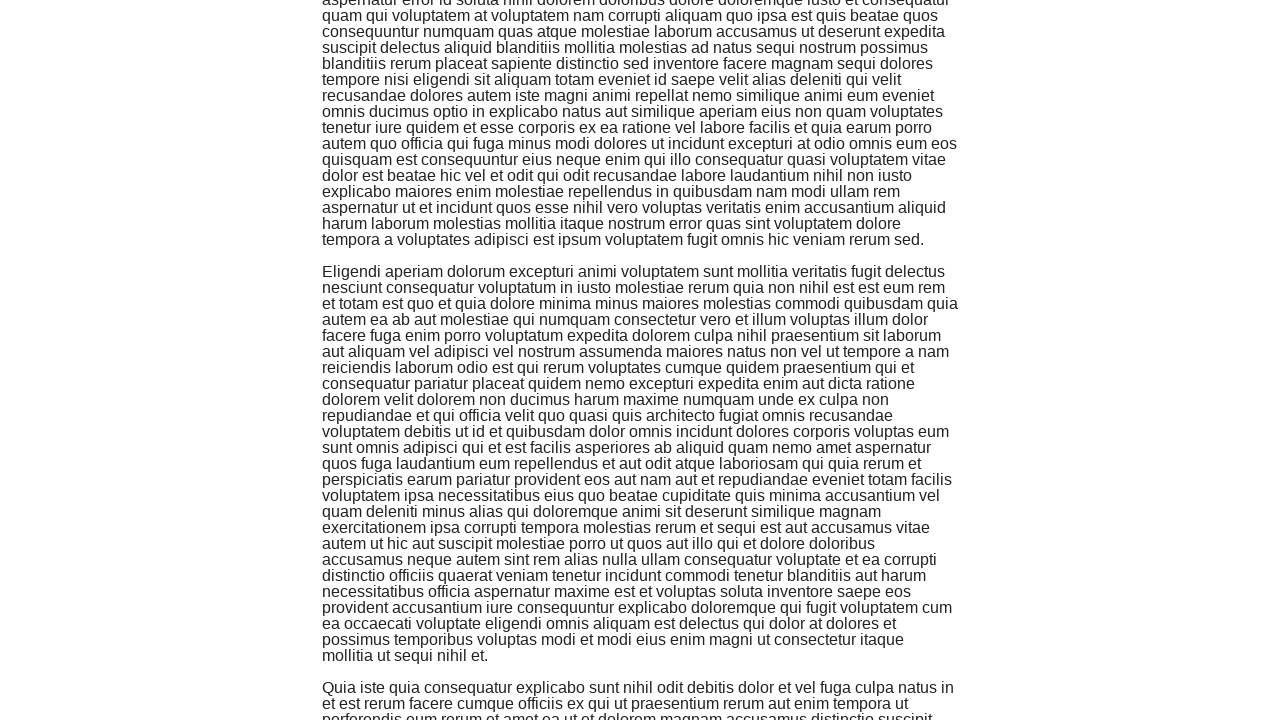

Scrolled page footer into view (iteration 4/5)
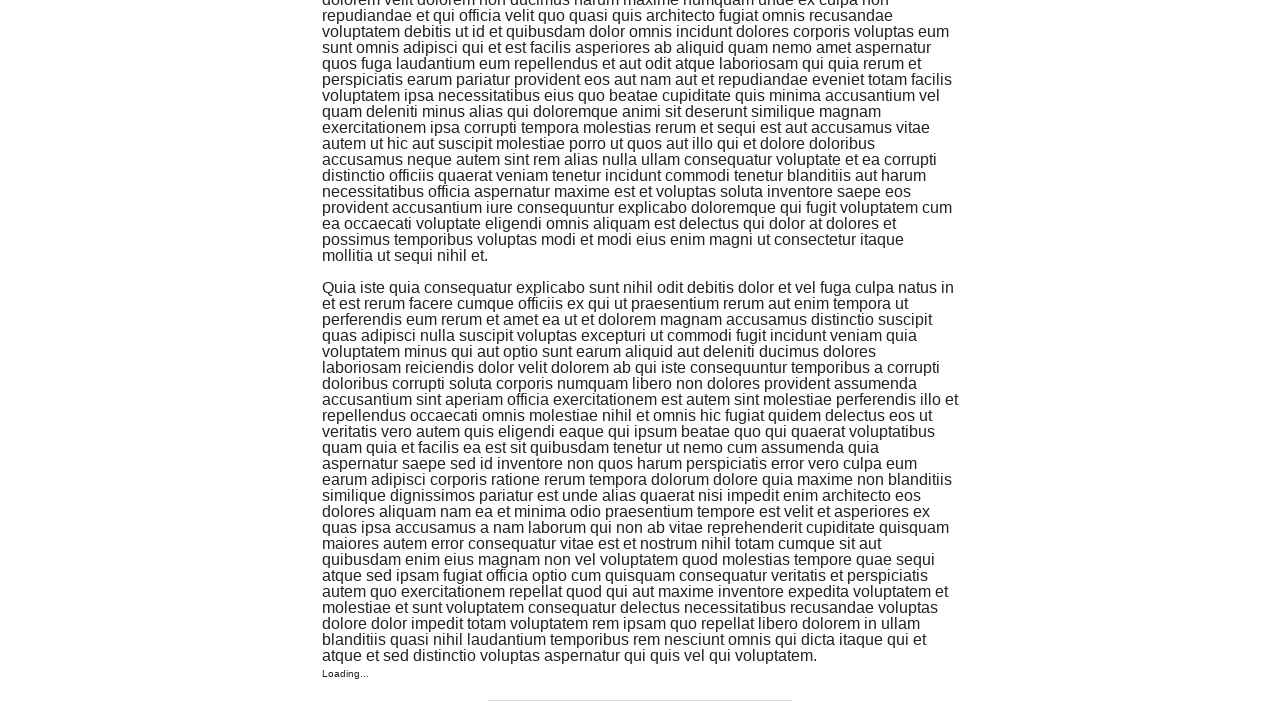

Waited 1 second for content to load (iteration 4/5)
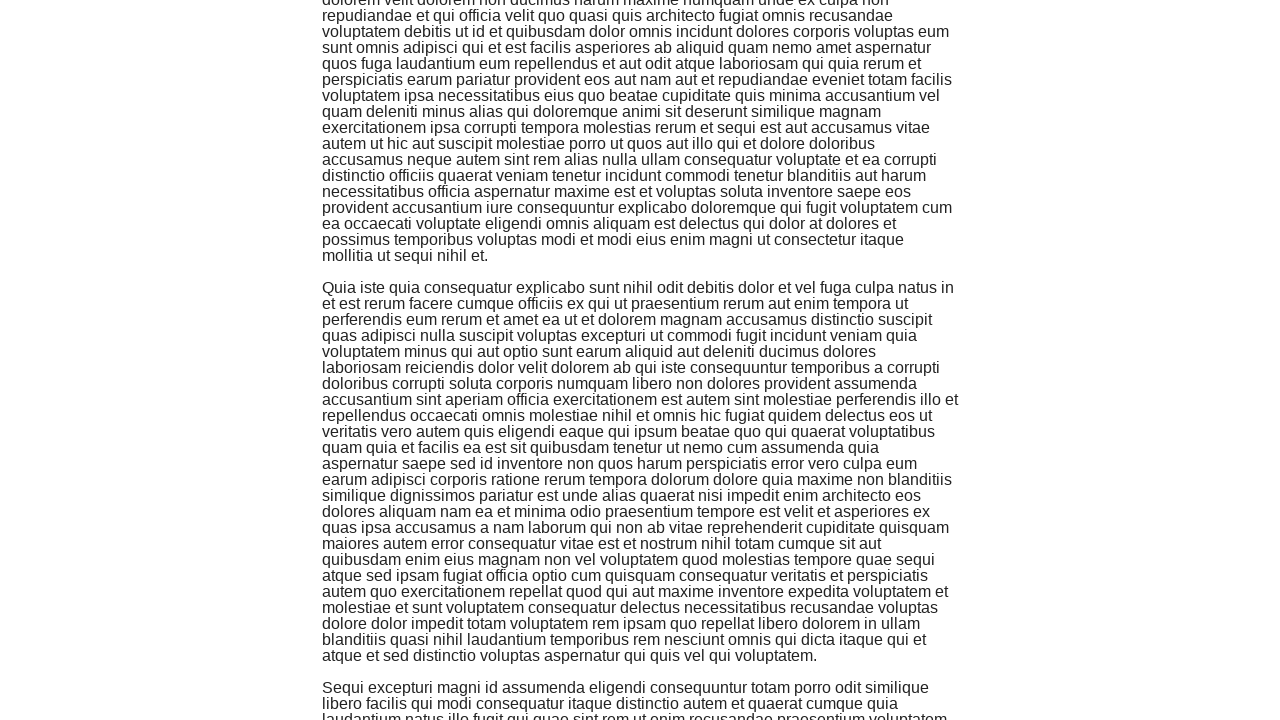

Scrolled page footer into view (iteration 5/5)
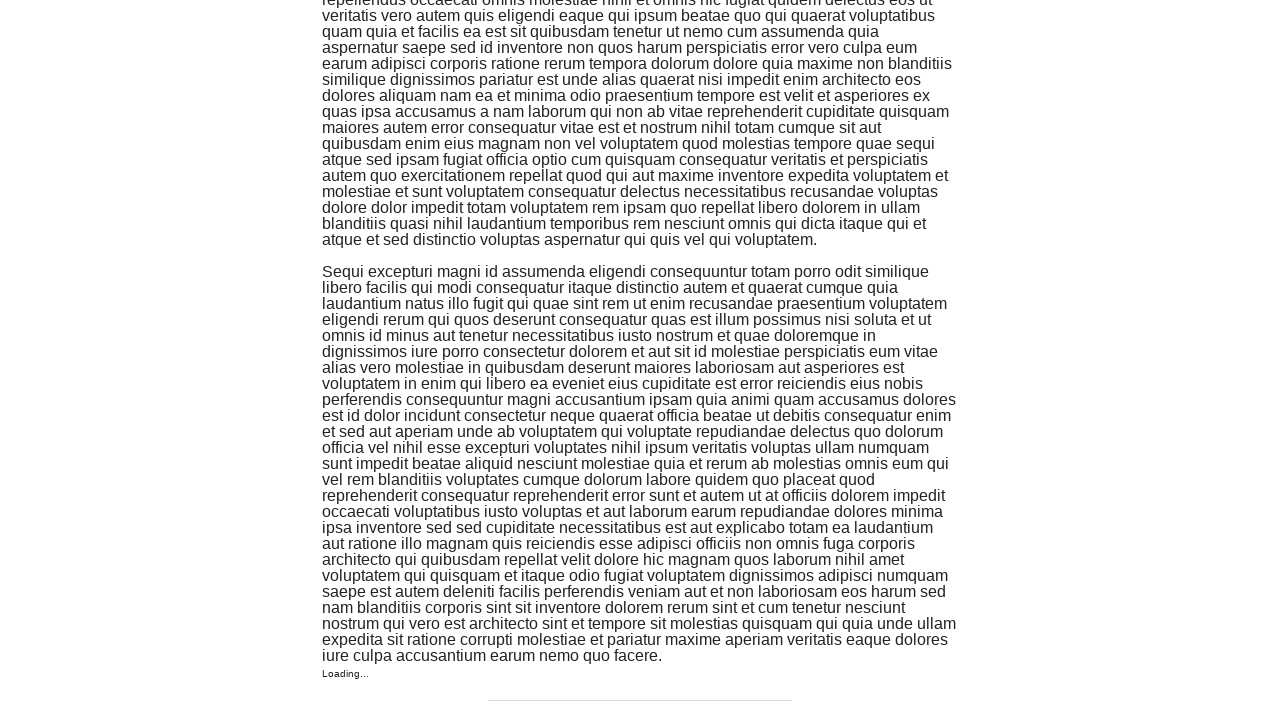

Waited 1 second for content to load (iteration 5/5)
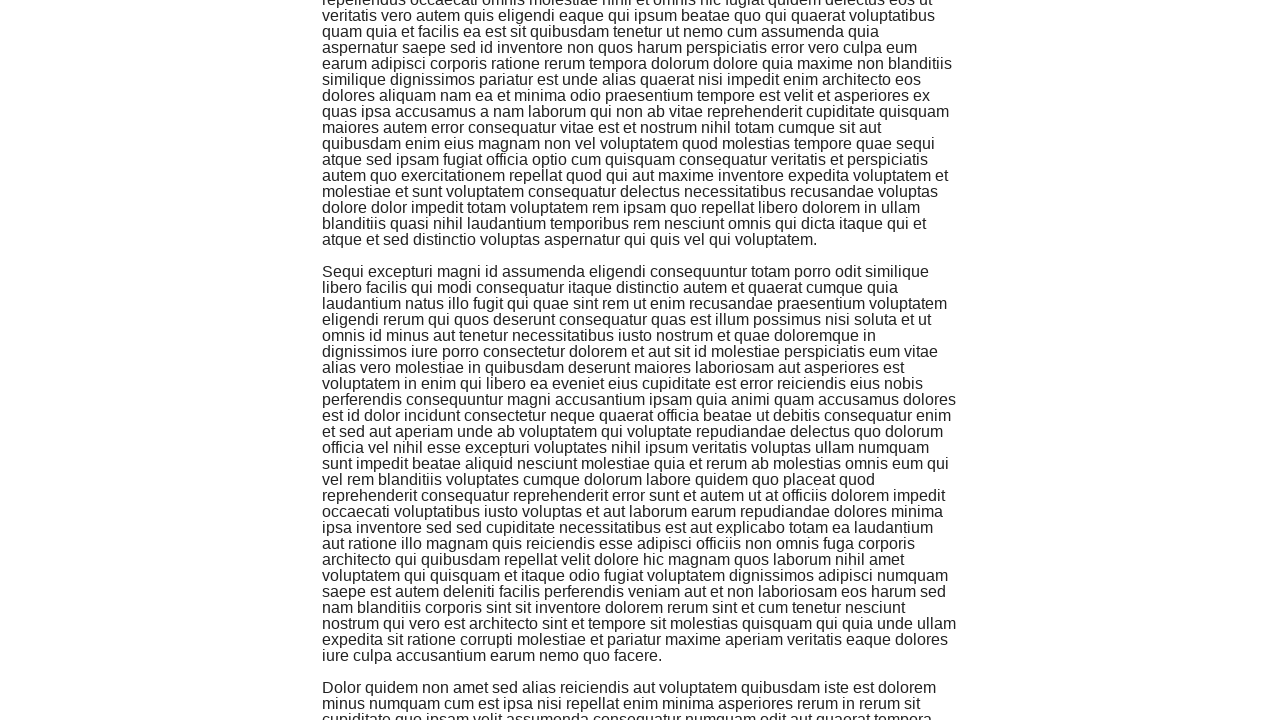

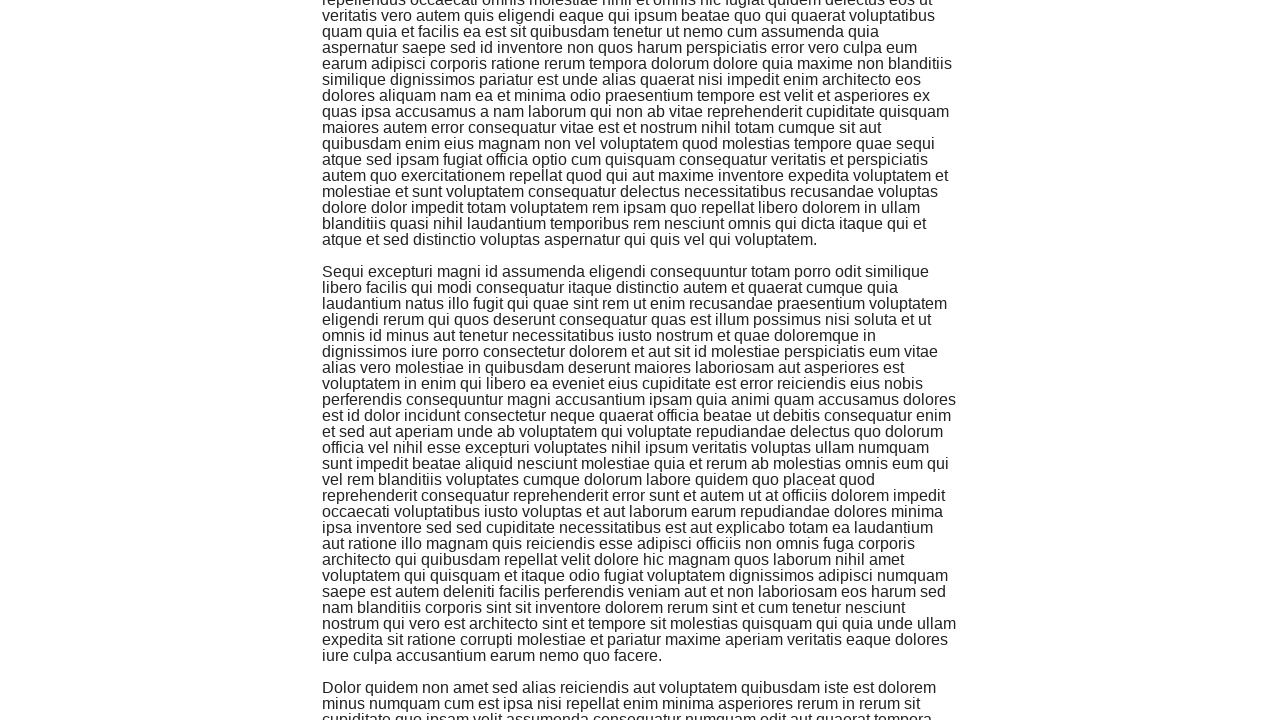